Tests entering an invalid number and verifying the error message is displayed

Starting URL: https://kristinek.github.io/site/tasks/enter_a_number

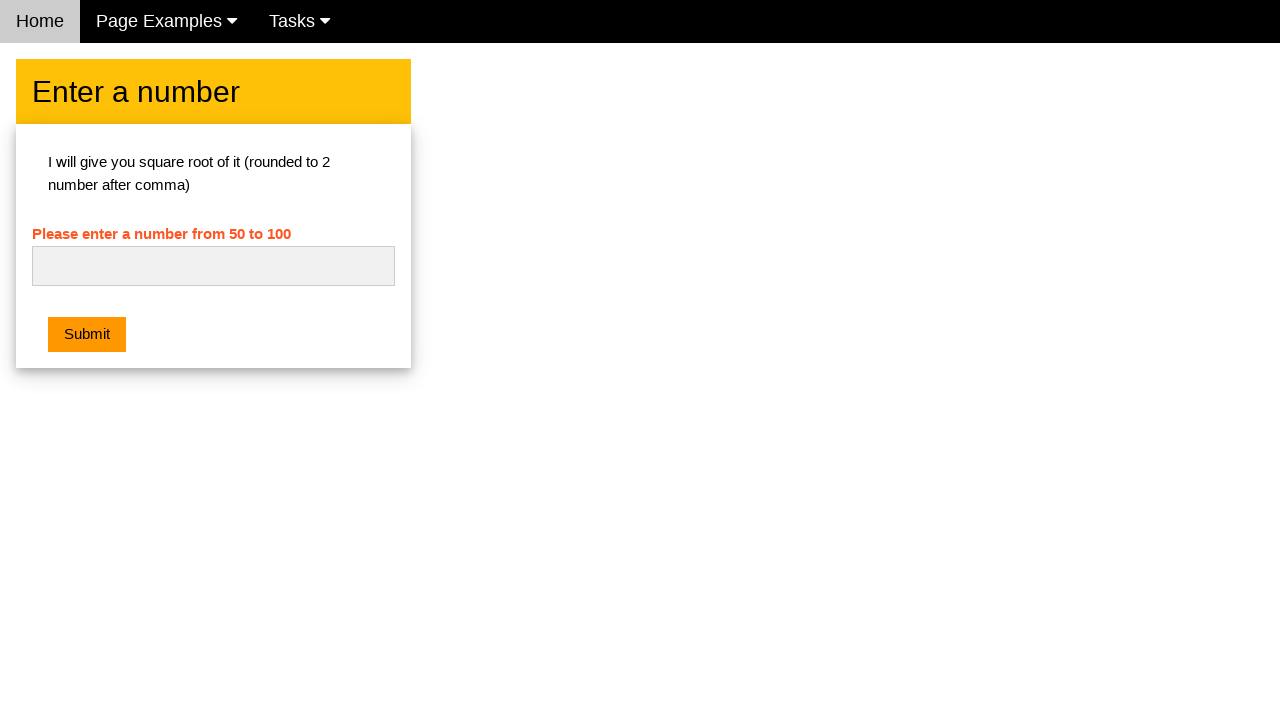

Cleared the number input field on #numb
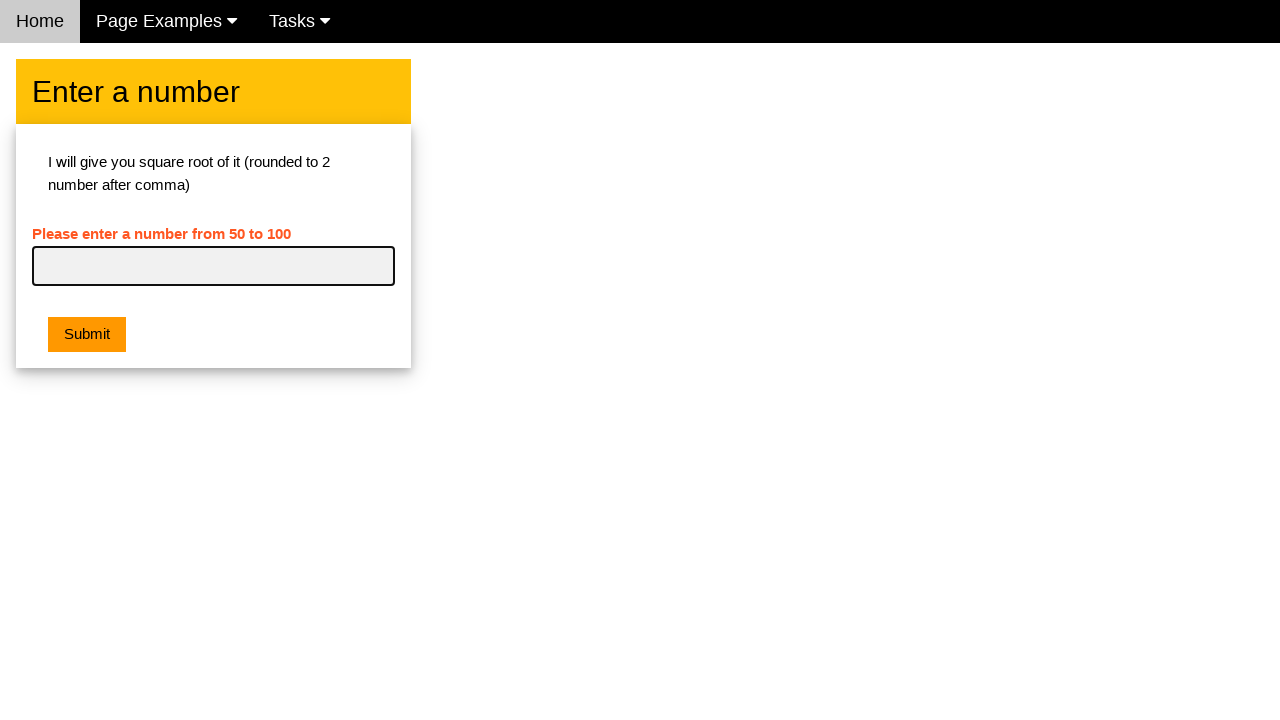

Filled number field with invalid value '-5' on #numb
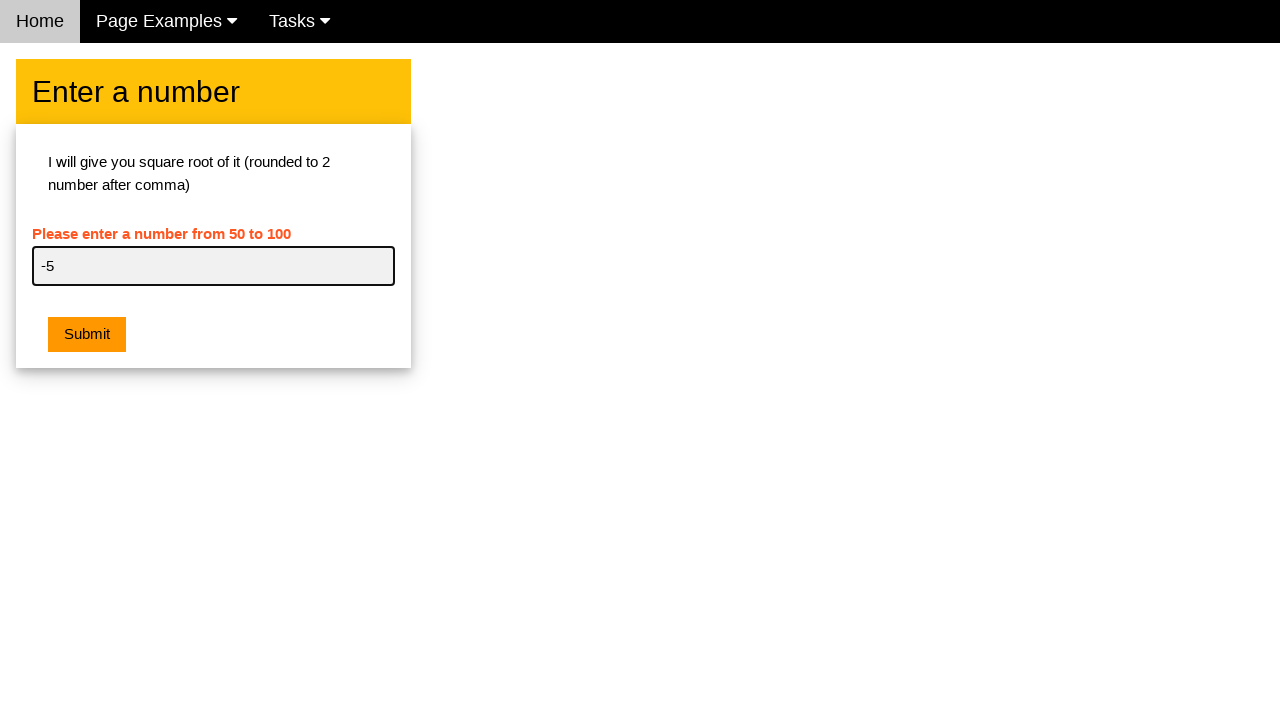

Clicked submit button at (87, 335) on button
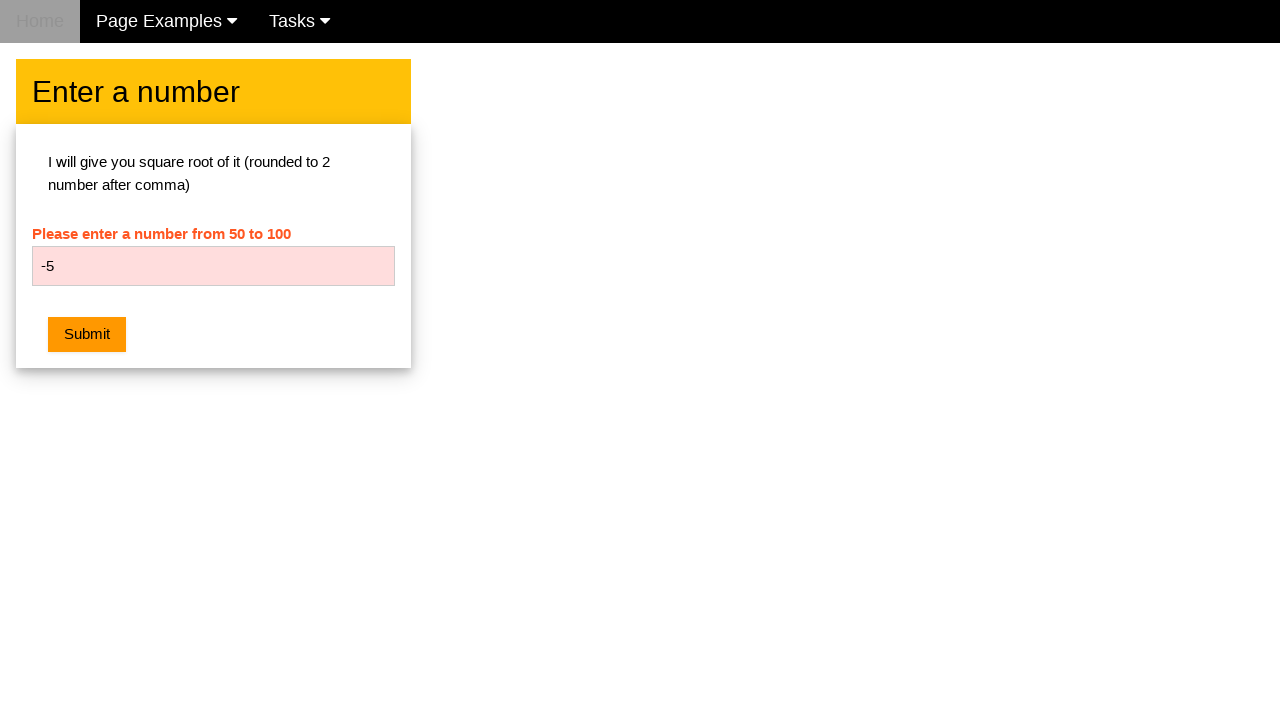

Retrieved error message text
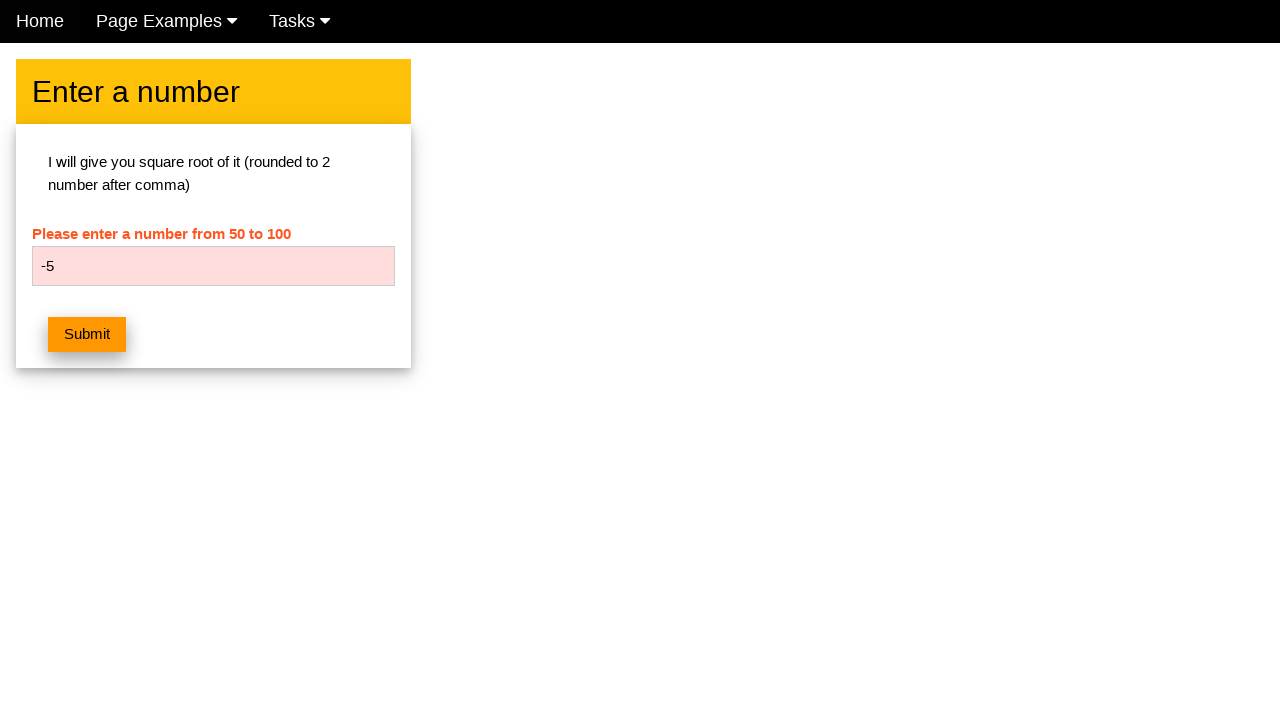

Verified that error message is displayed
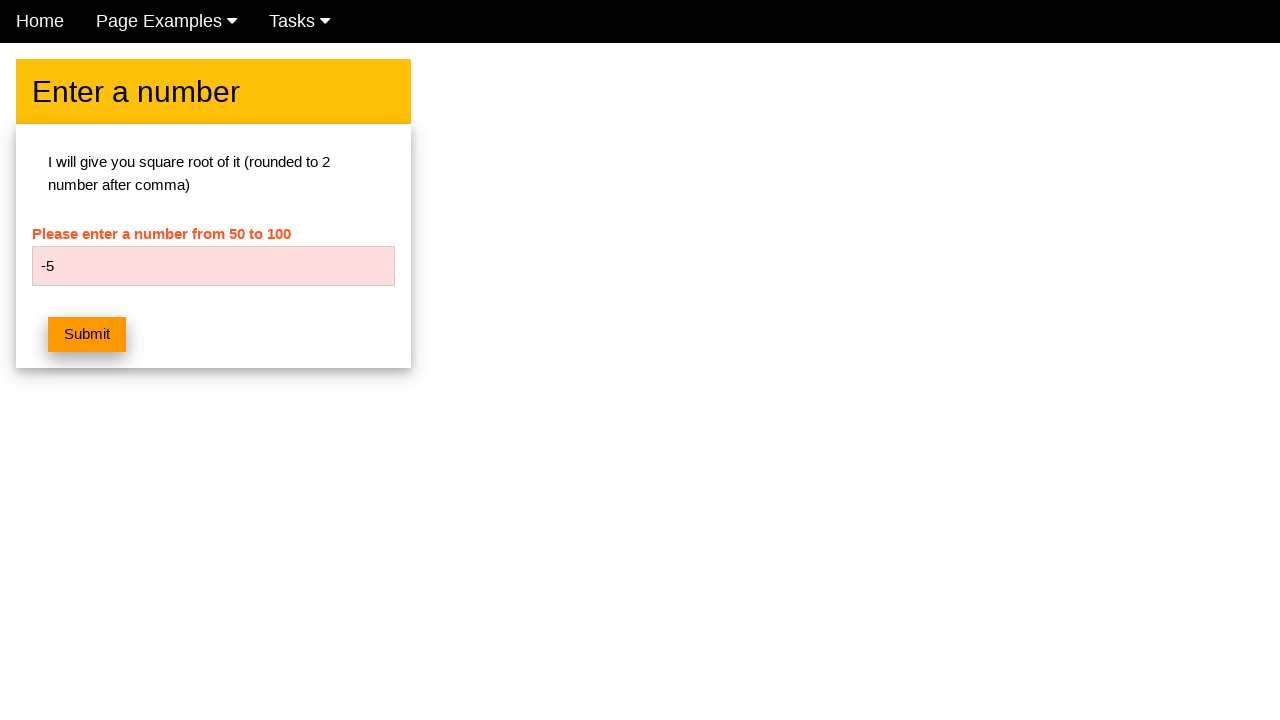

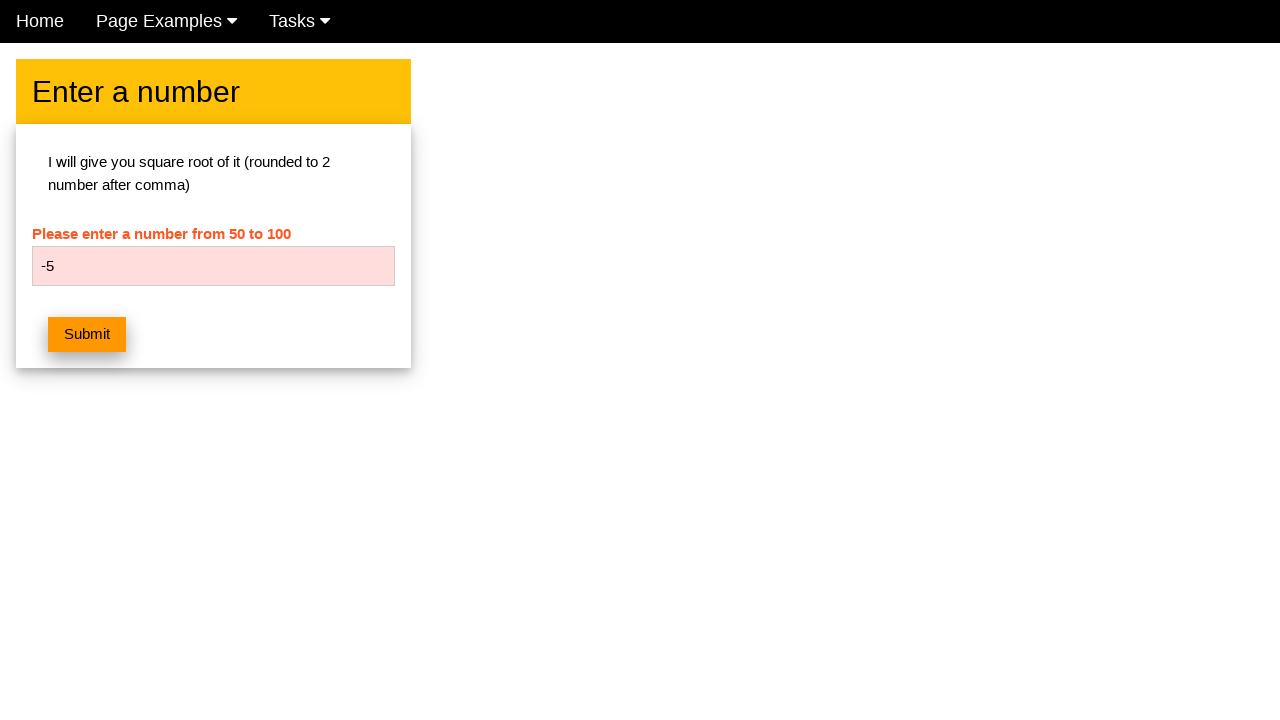